Tests slider by dragging it to a specific position and verifying progress bar updates

Starting URL: https://seleniumbase.io/demo_page/

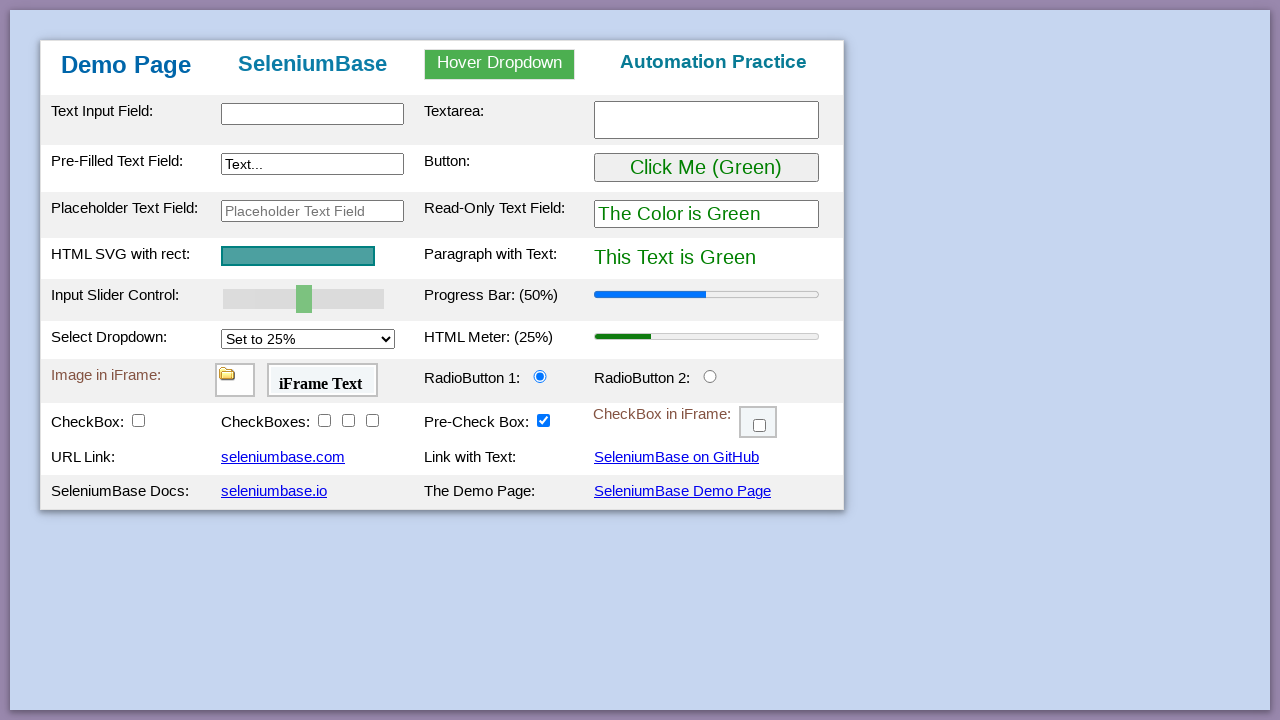

Located slider element with ID 'mySlider'
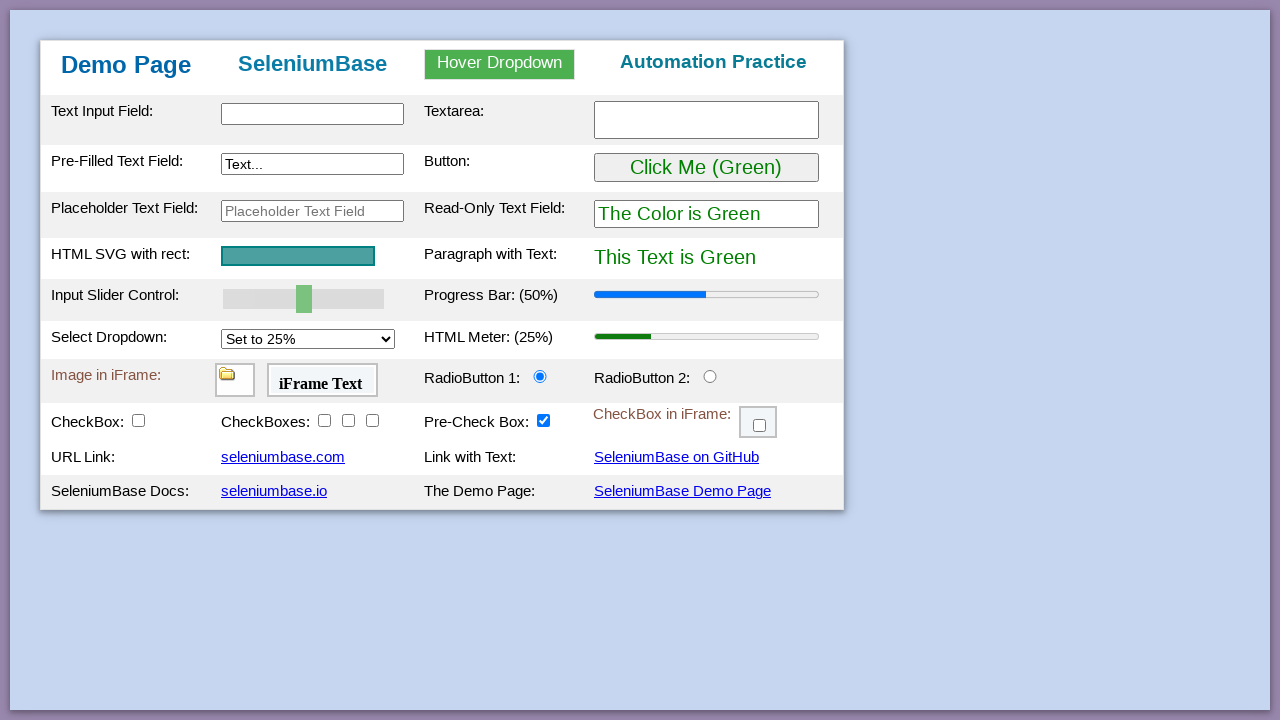

Retrieved bounding box dimensions of slider
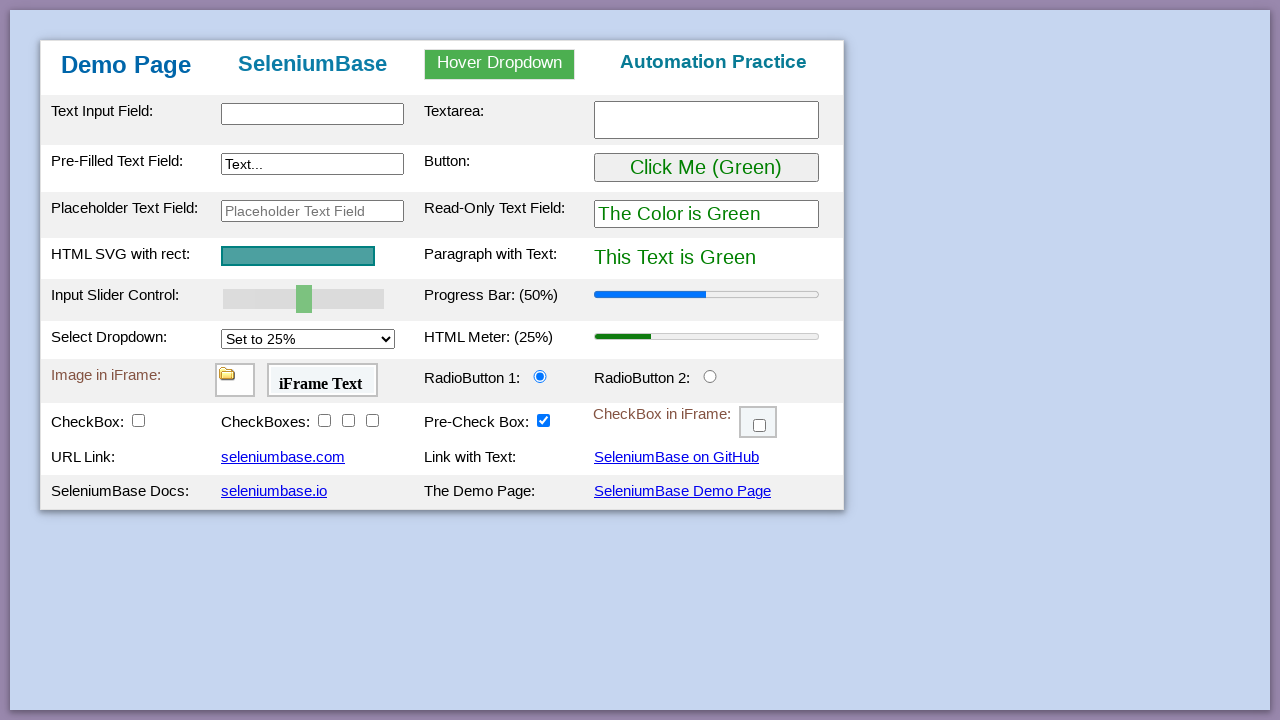

Moved mouse to center of slider at (304, 299)
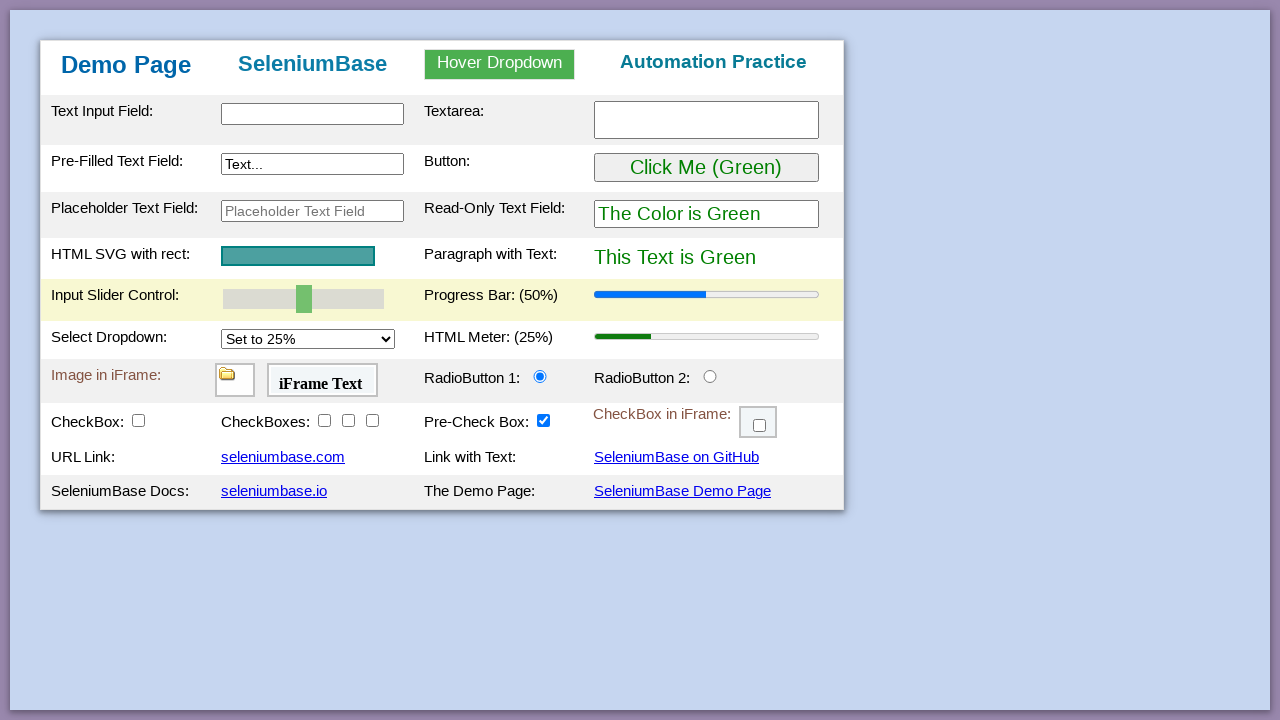

Pressed down mouse button on slider at (304, 299)
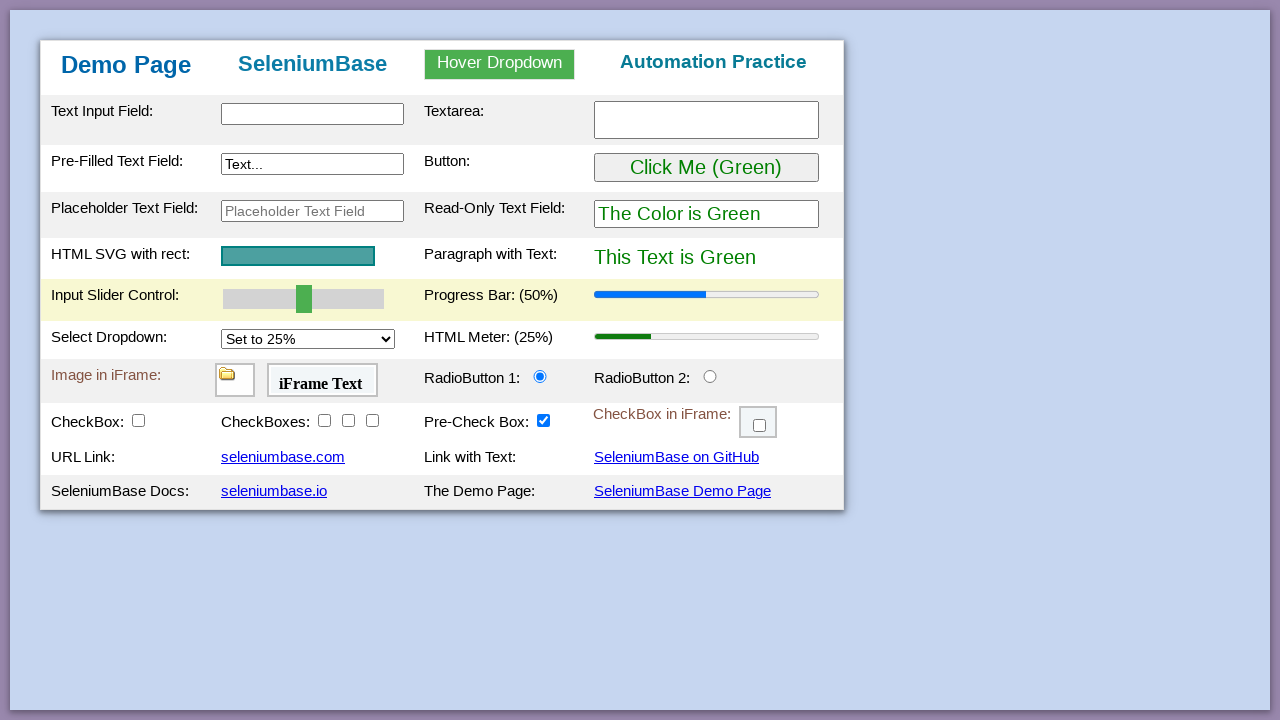

Dragged slider to 10% position at (239, 299)
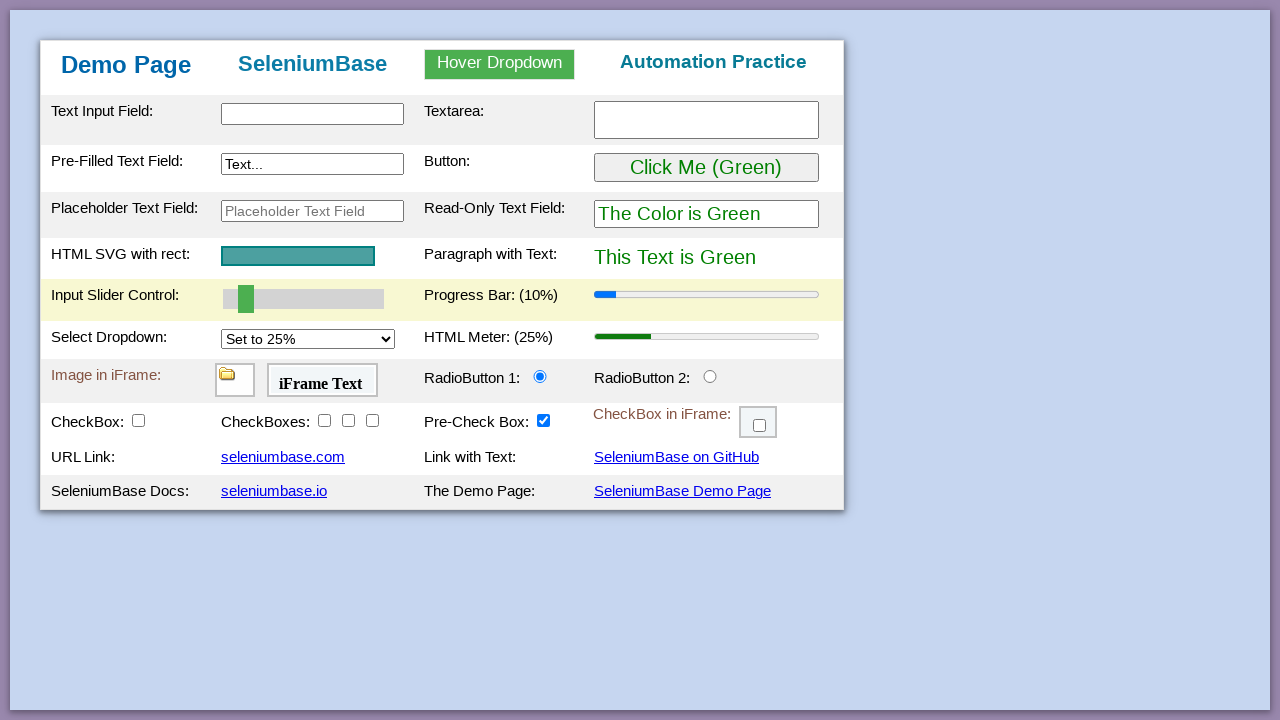

Released mouse button to complete slider drag at (239, 299)
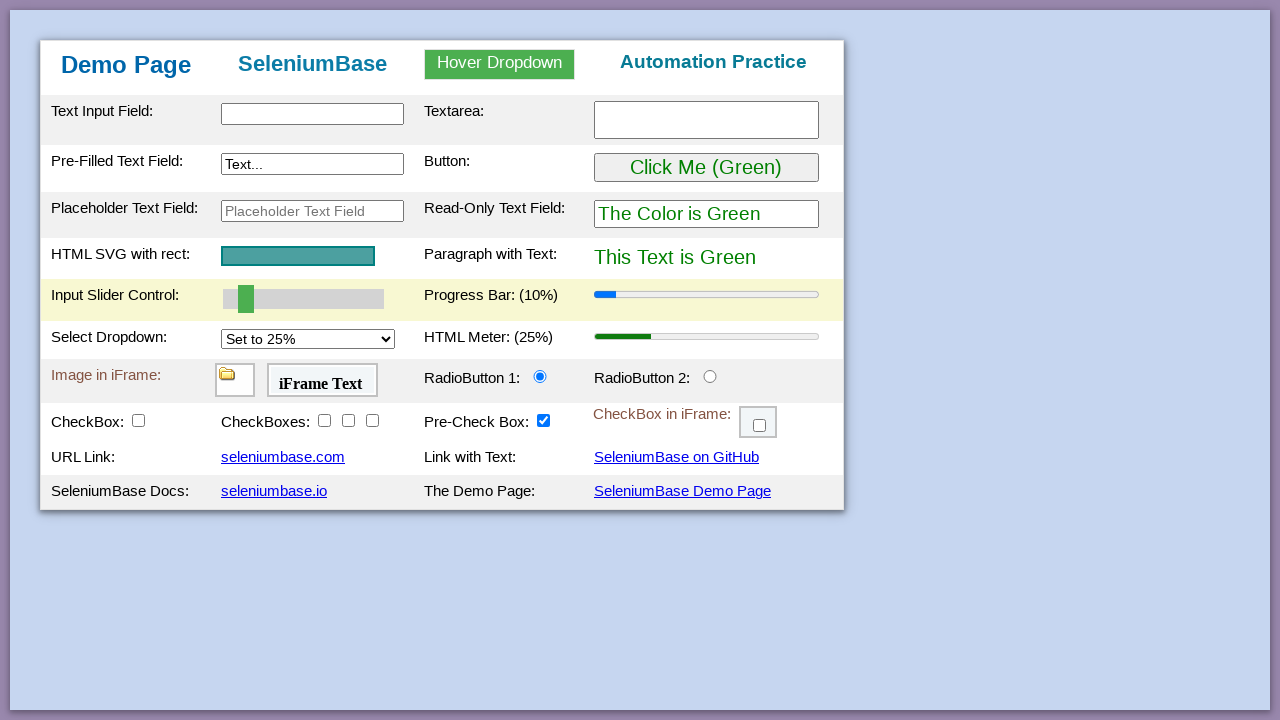

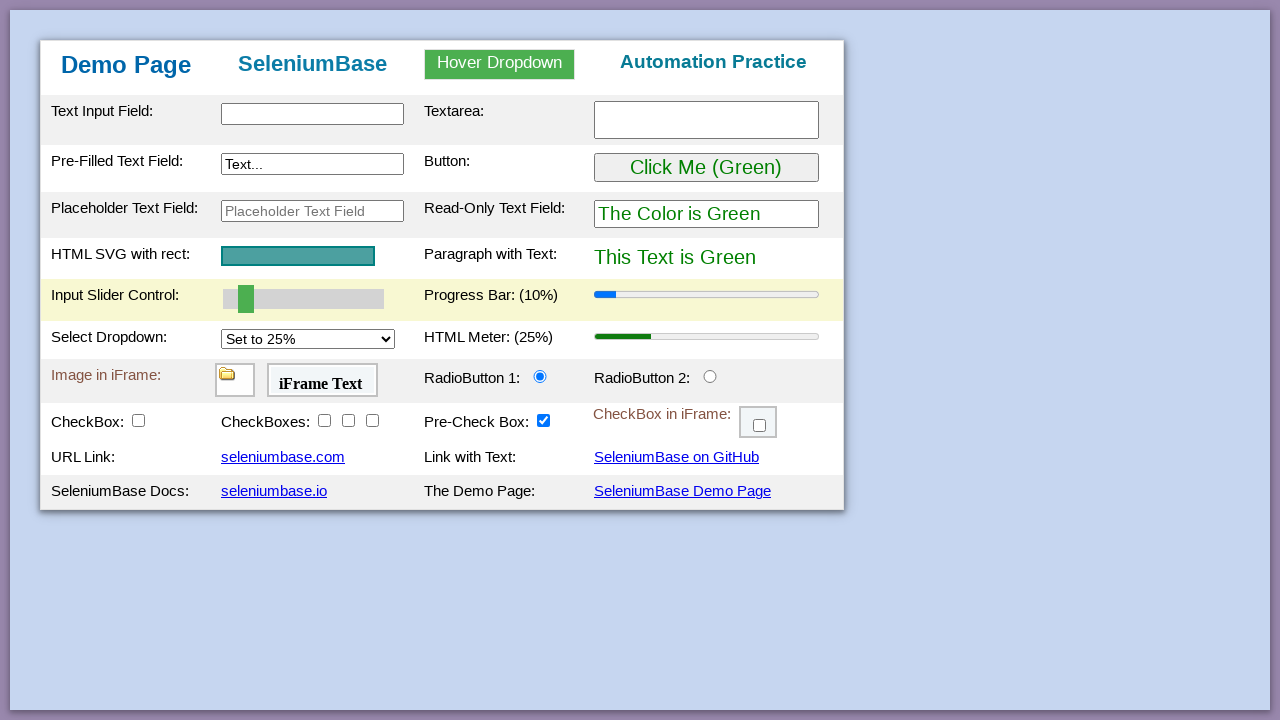